Tests that a button becomes visible and clickable after a delay on a dynamic properties demo page, verifying explicit wait functionality for elements that appear after a timeout.

Starting URL: https://demoqa.com/dynamic-properties

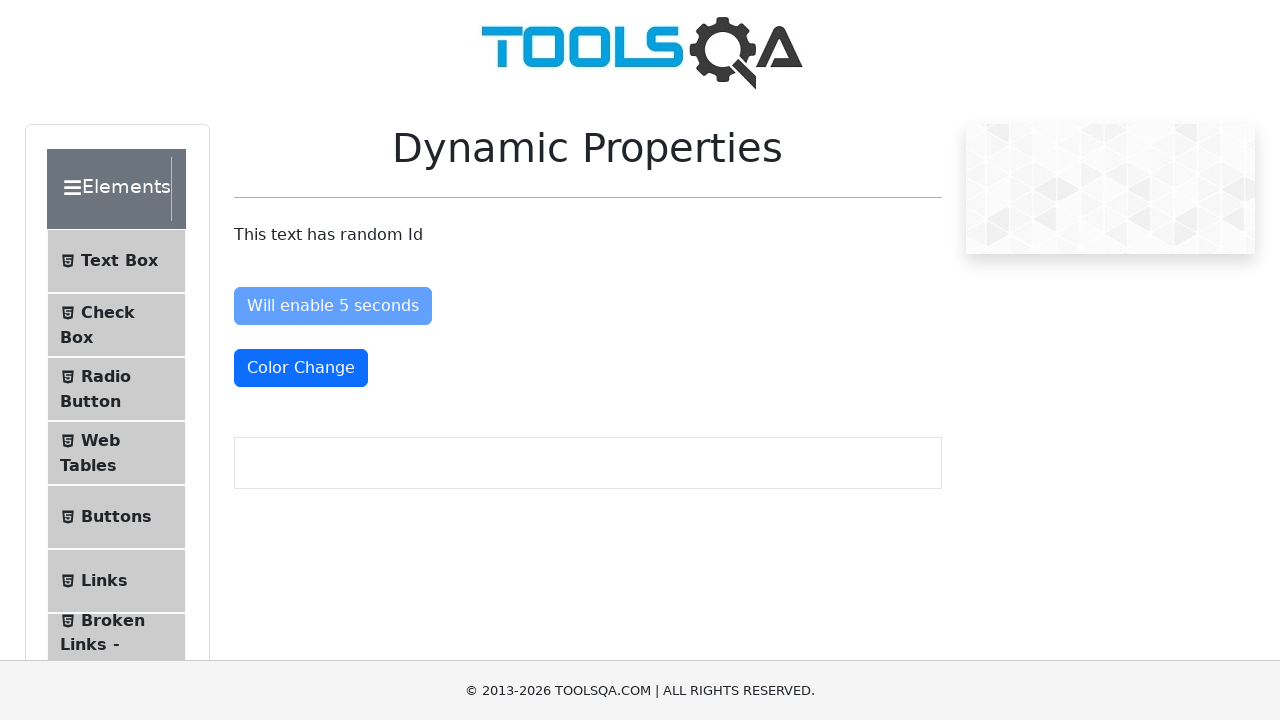

Navigated to dynamic properties demo page
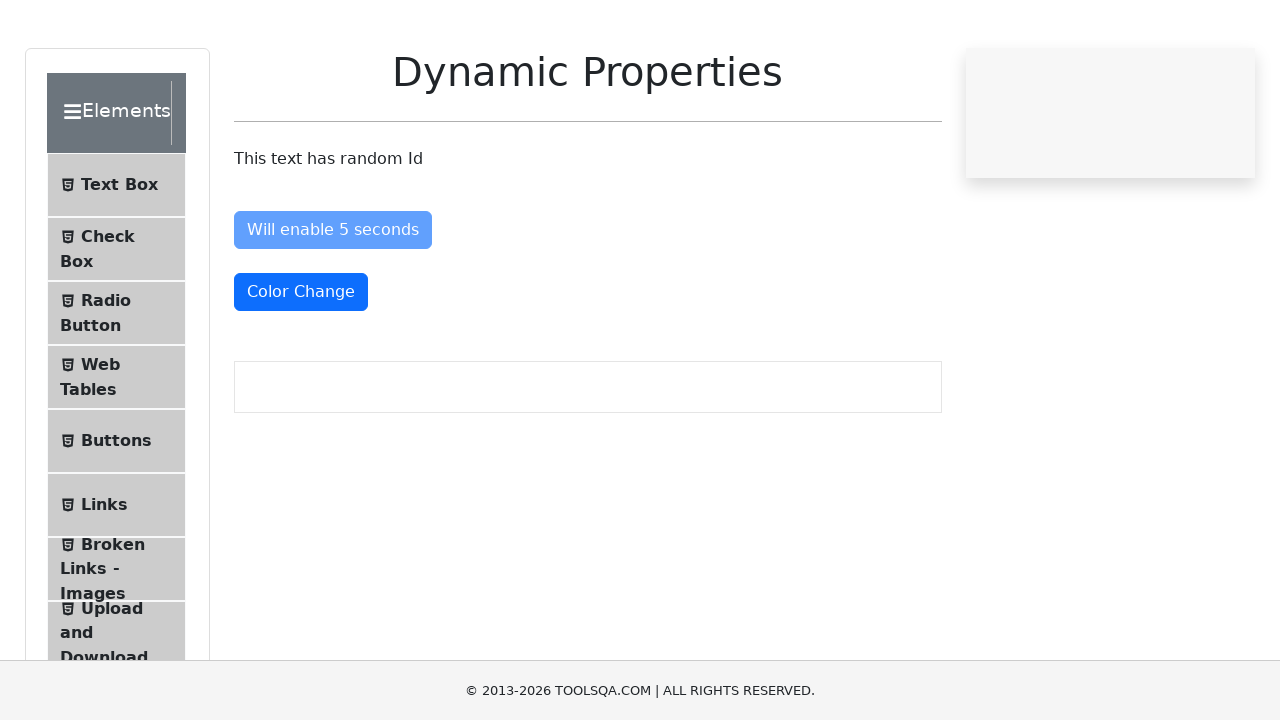

Waited for 'Visible After 5 Seconds' button to become visible (timeout: 10 seconds)
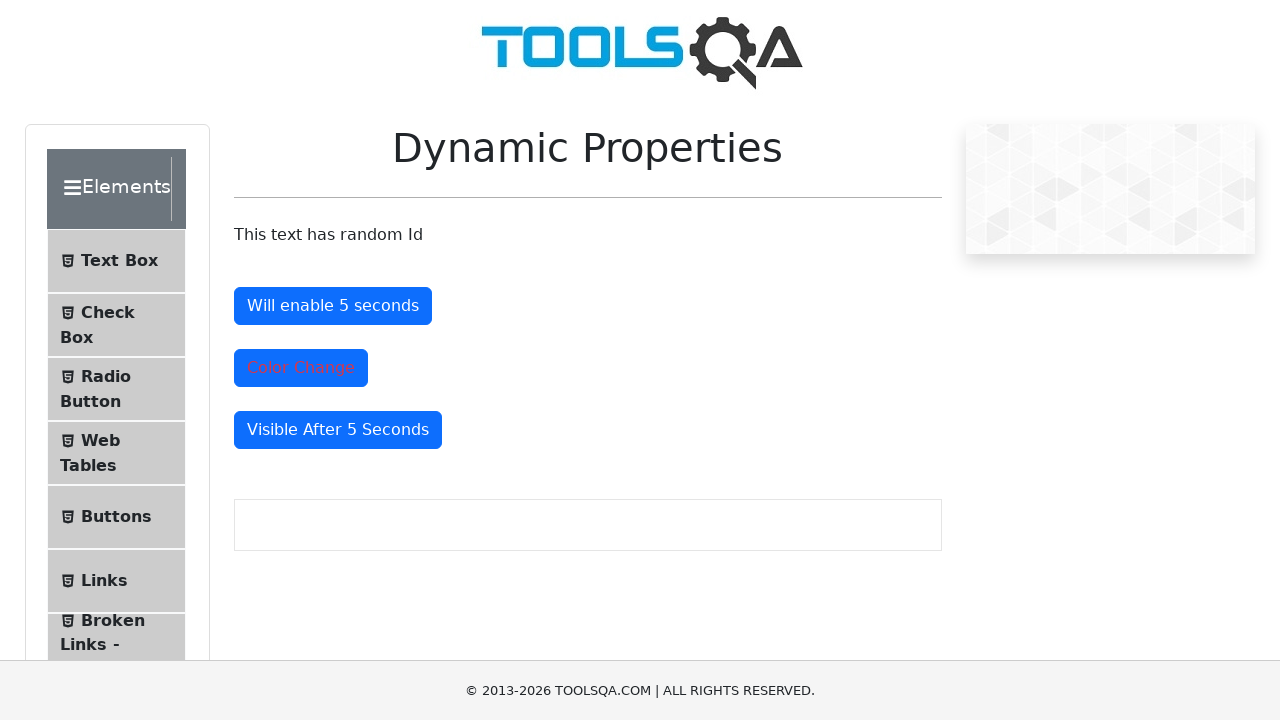

Clicked 'Visible After 5 Seconds' button to verify it is clickable
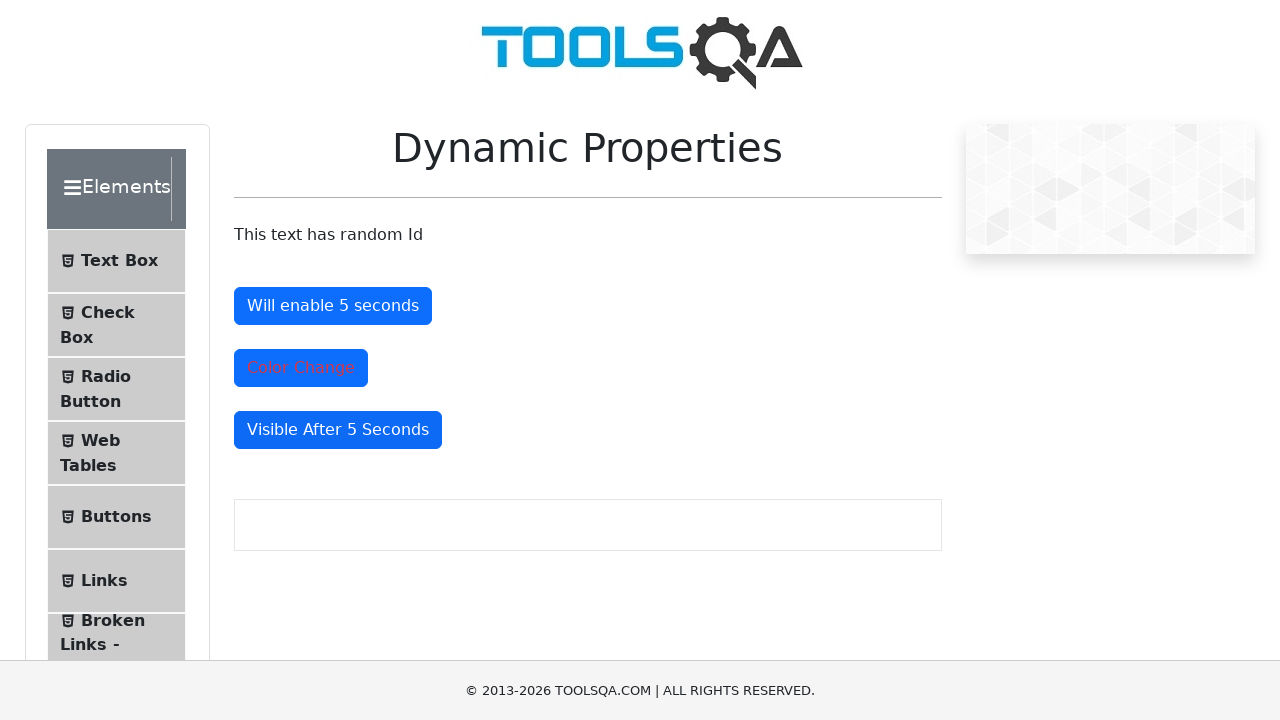

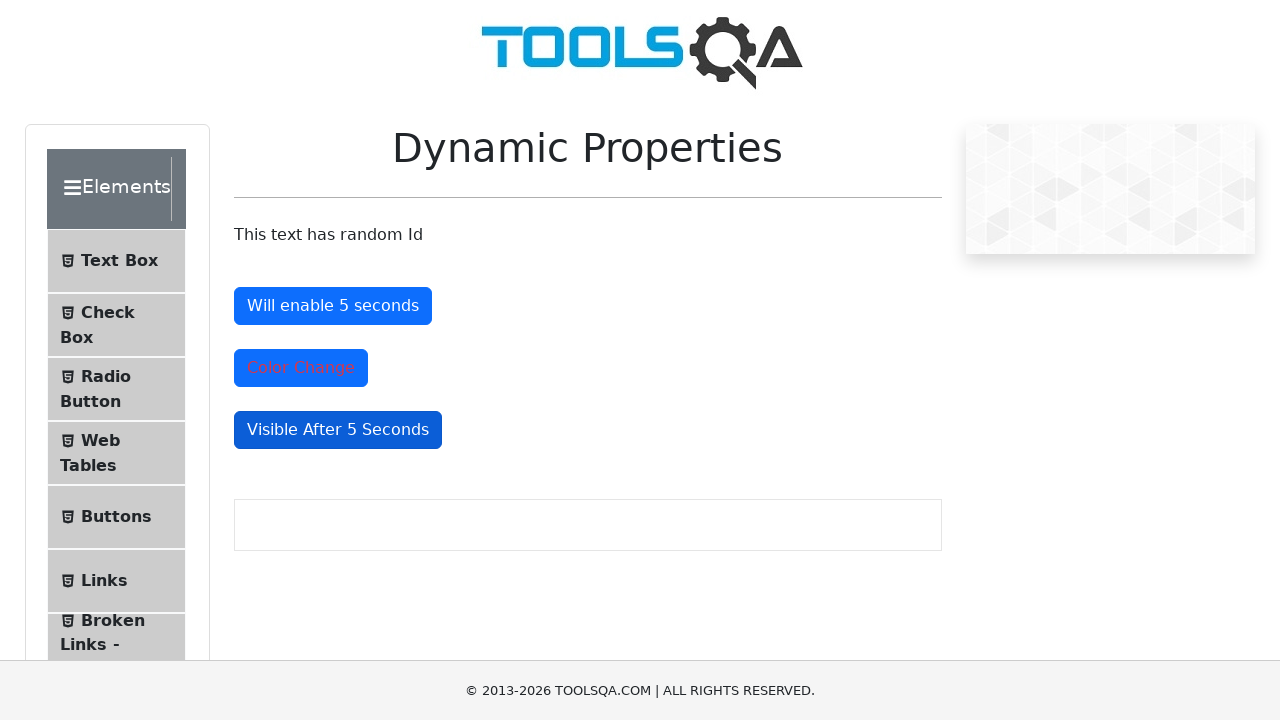